Navigates to a Travian game server and verifies the page loads successfully

Starting URL: https://ts4.x1.europe.travian.com/

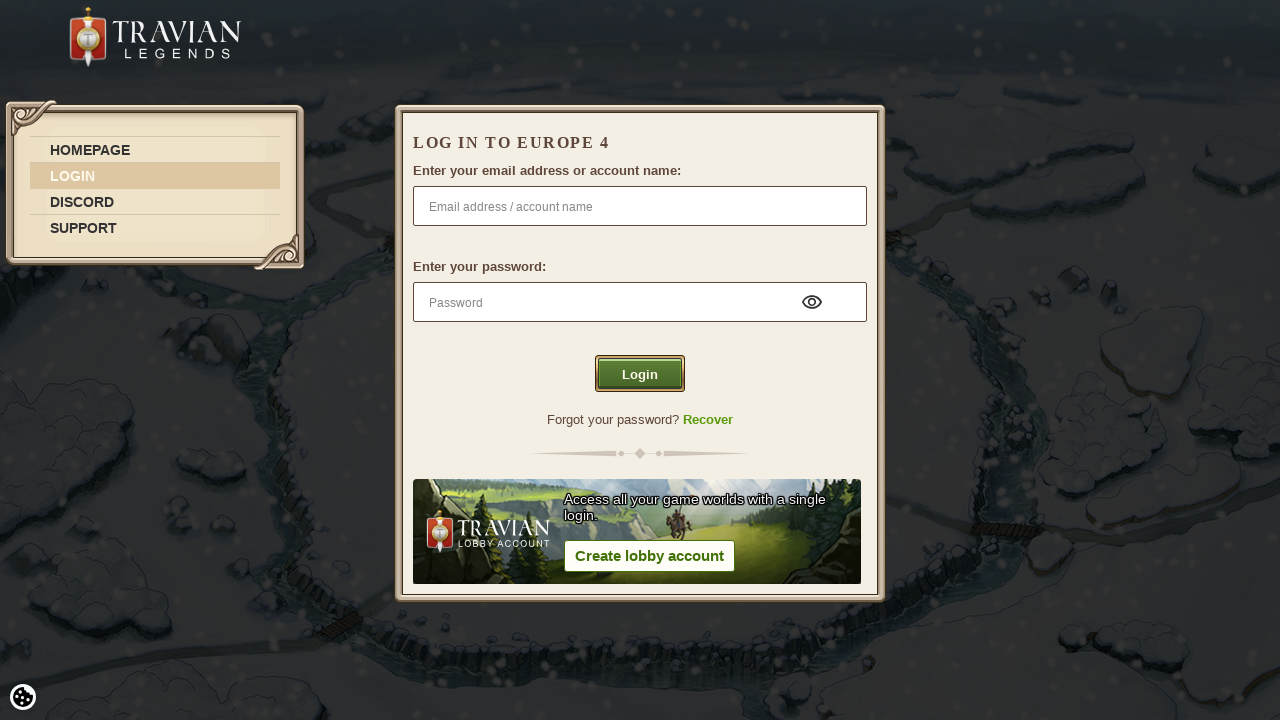

Waited for page to reach networkidle state - Travian game server loaded successfully
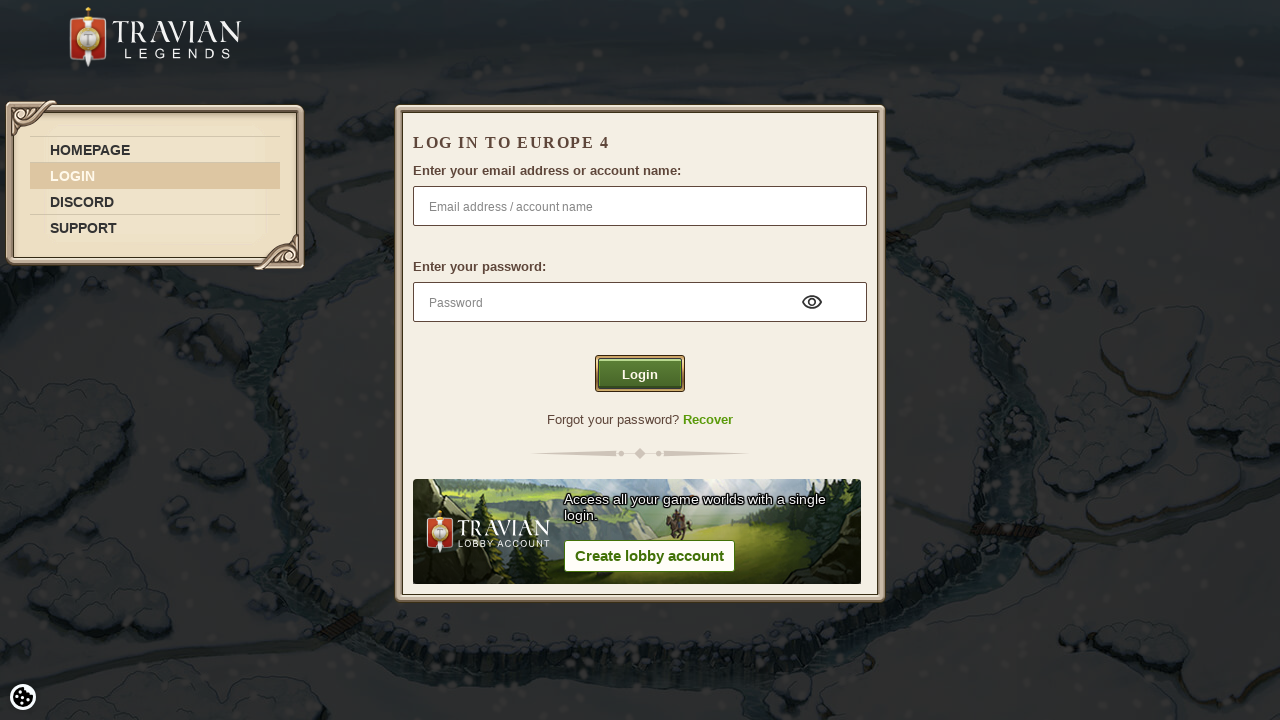

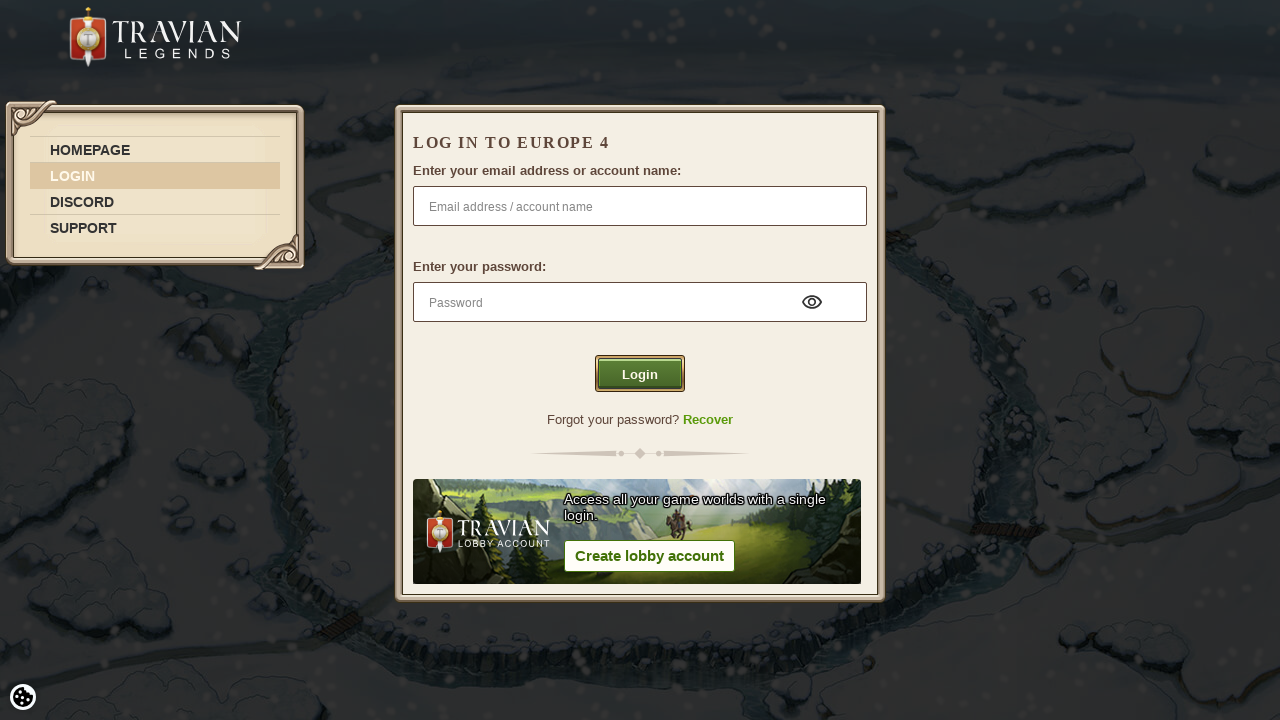